Tests handling a confirm dialog by dismissing it and verifying the result message shows Cancel was clicked.

Starting URL: https://testpages.eviltester.com/styled/alerts/alert-test.html

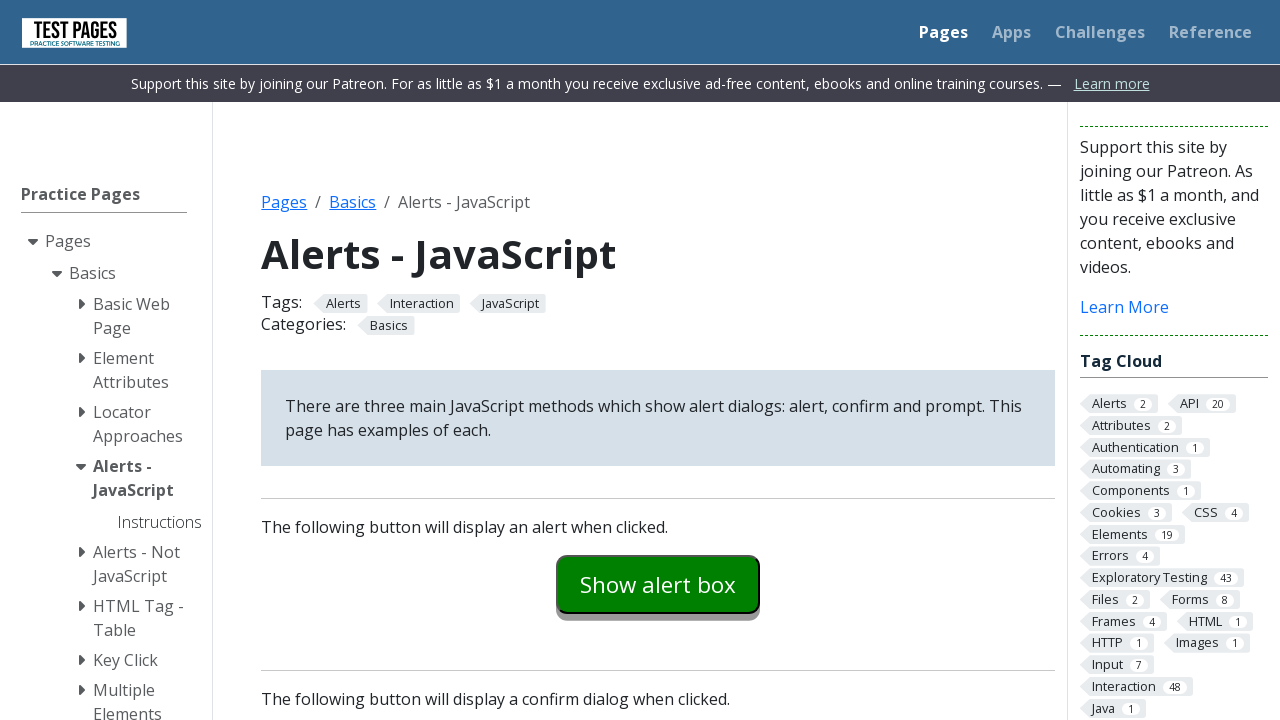

Set up dialog handler to dismiss confirm dialog
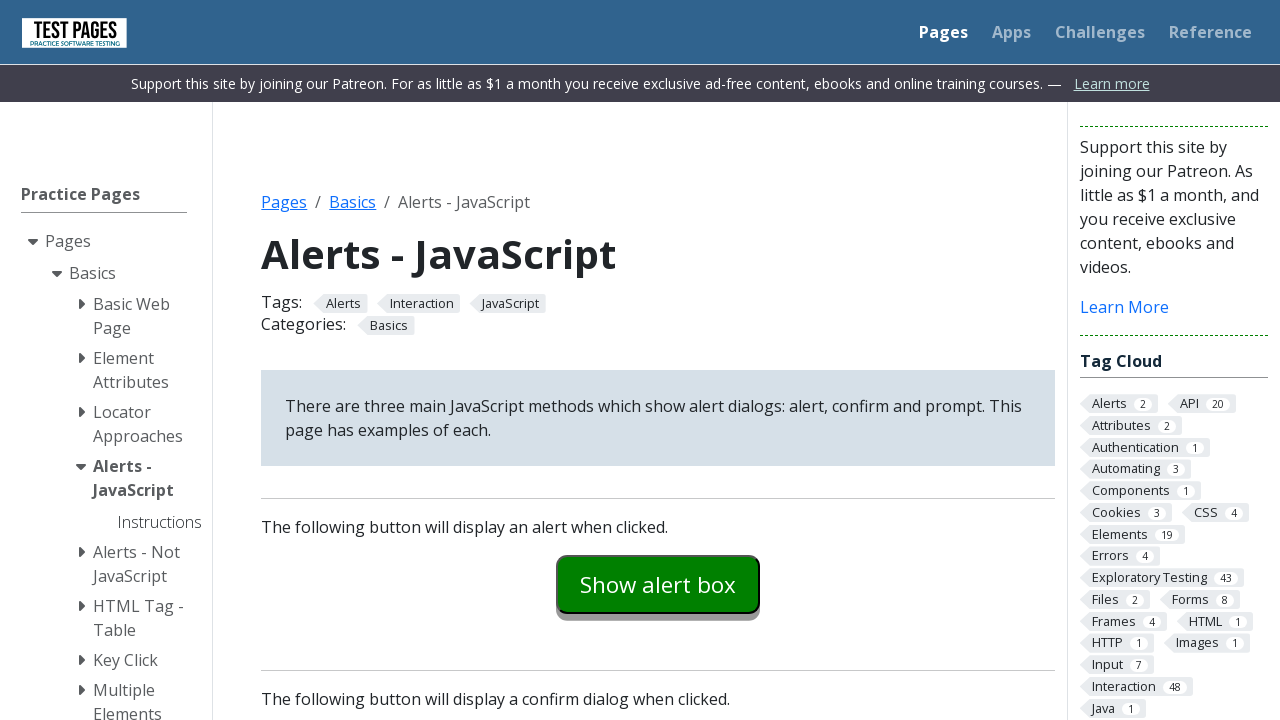

Clicked confirm example button to trigger confirm dialog at (658, 360) on #confirmexample
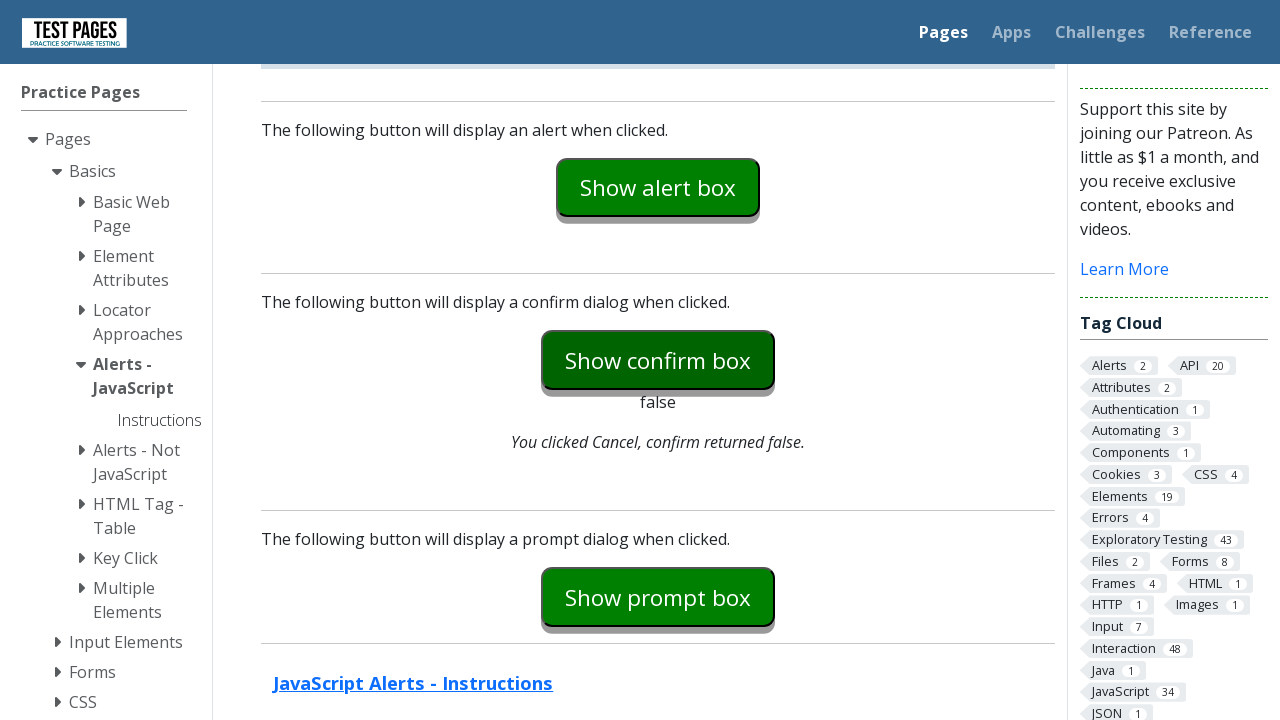

Verified result message shows 'You clicked Cancel, confirm returned false.'
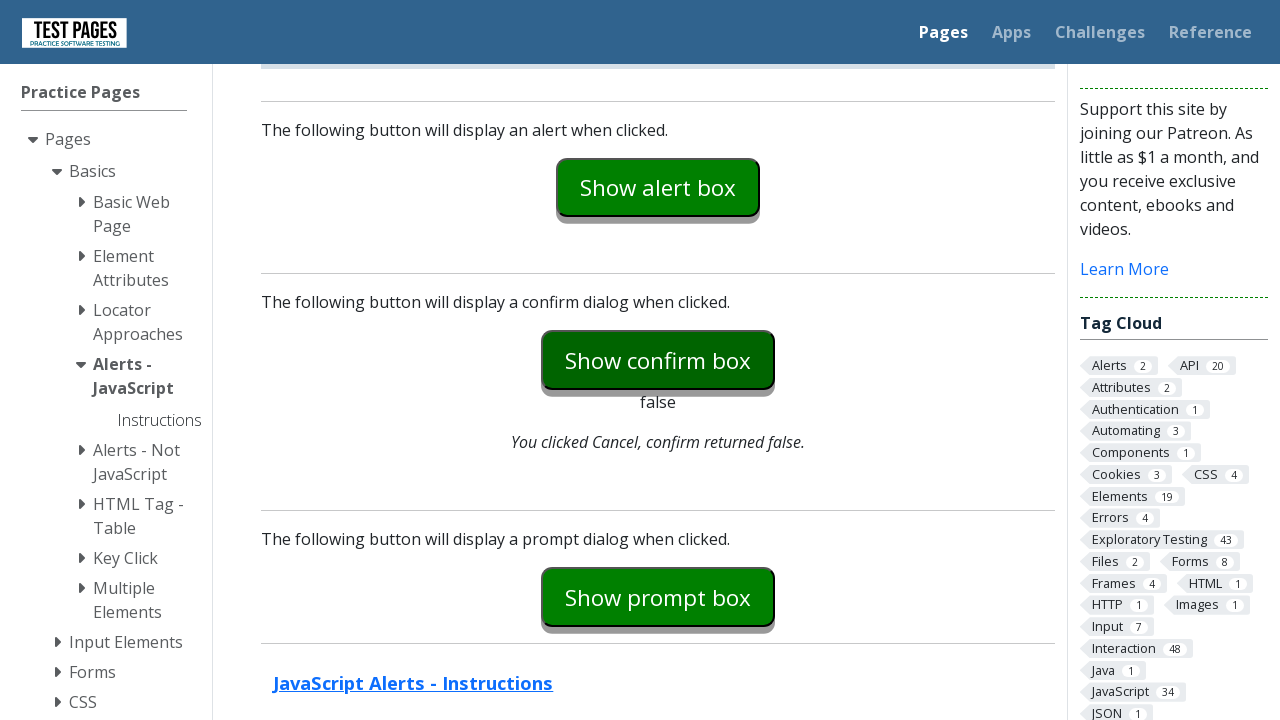

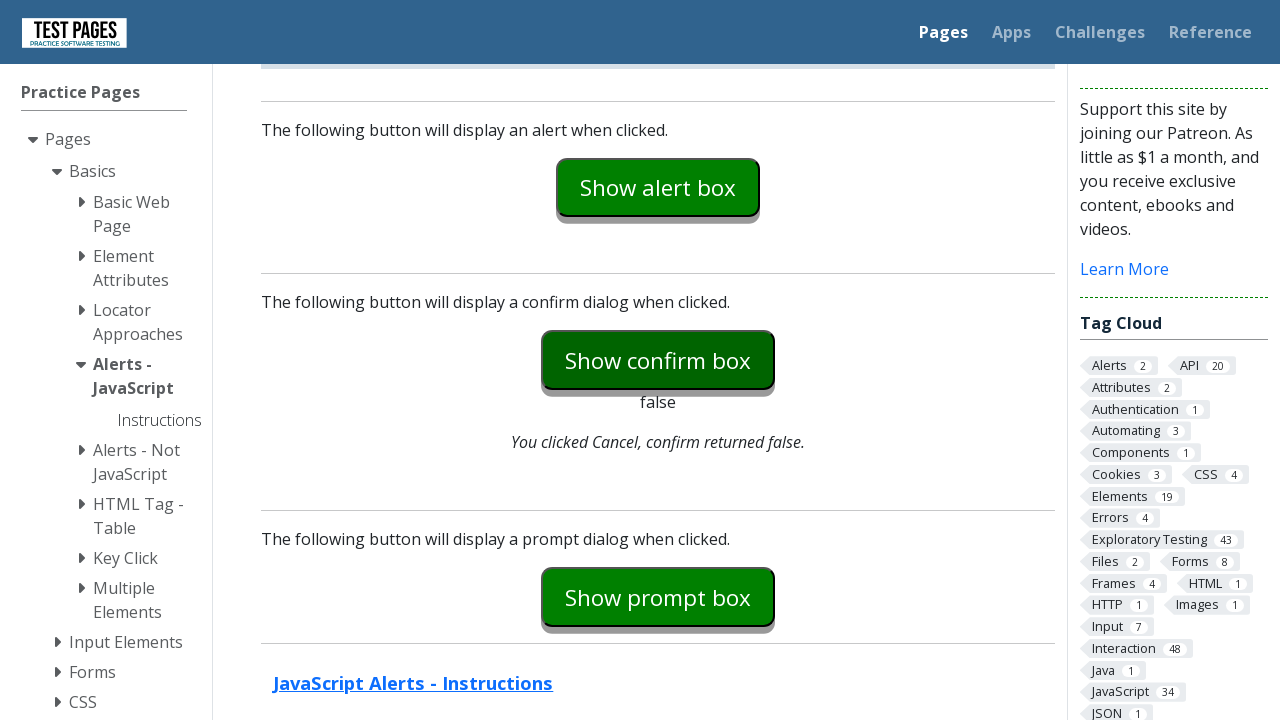